Navigates to WiseQuarter website and verifies that the URL contains expected text

Starting URL: https://www.wisequarter.com

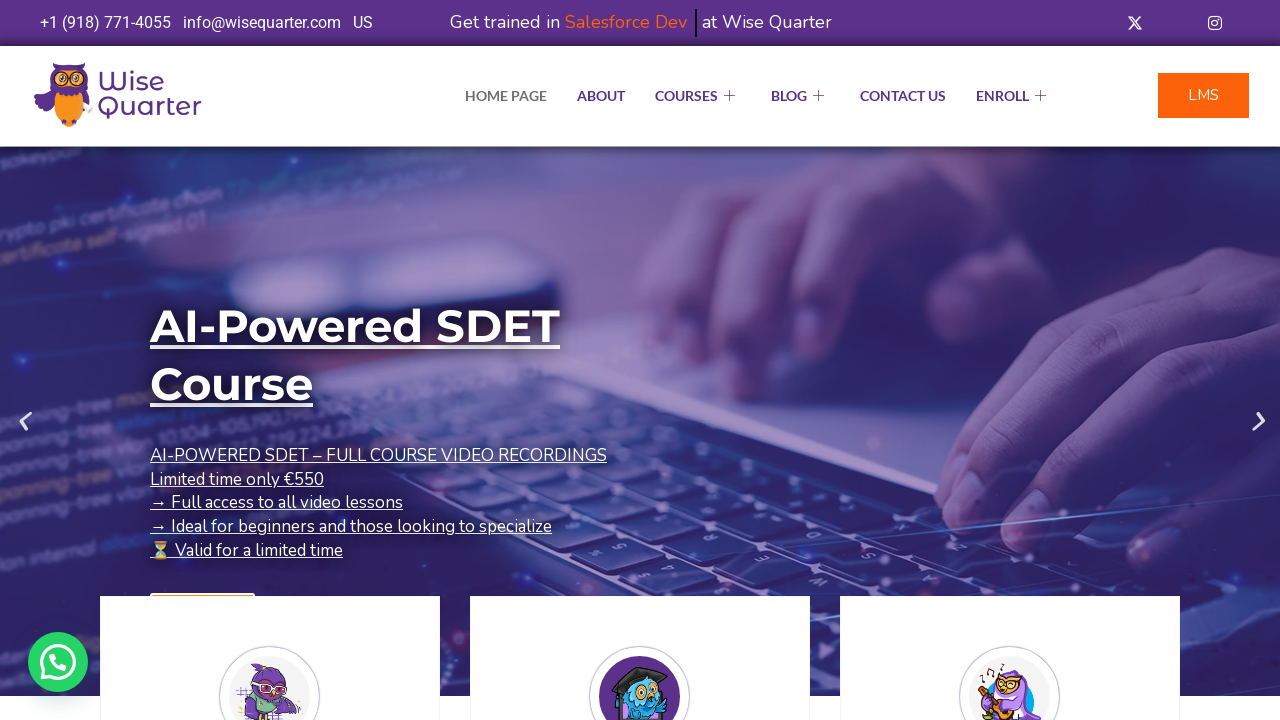

Navigated to WiseQuarter website
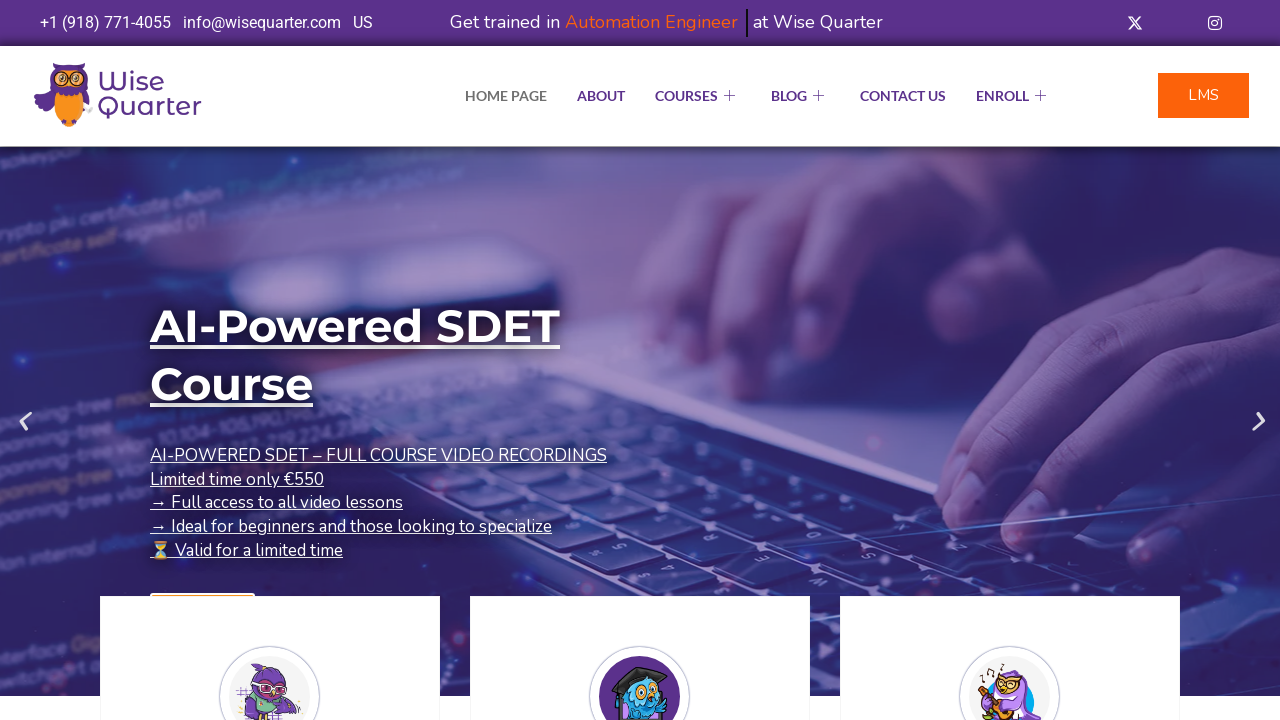

Retrieved current URL
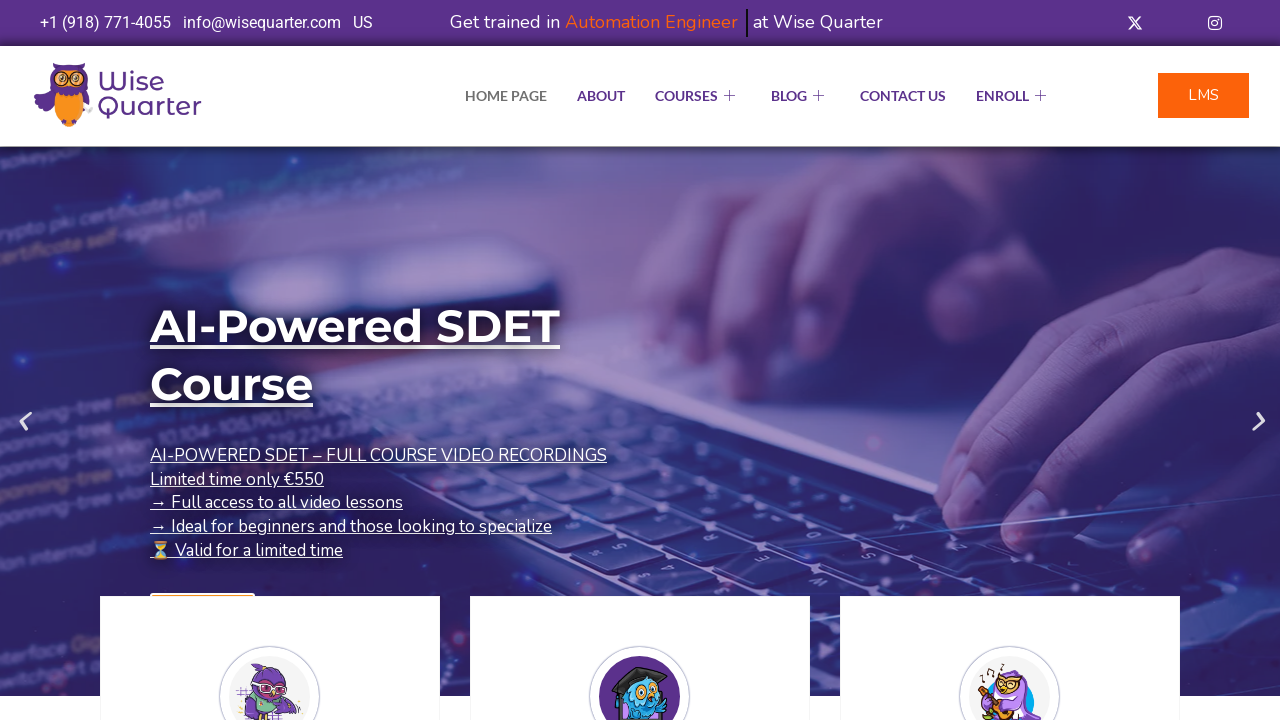

Verified that URL contains 'wisequarter'
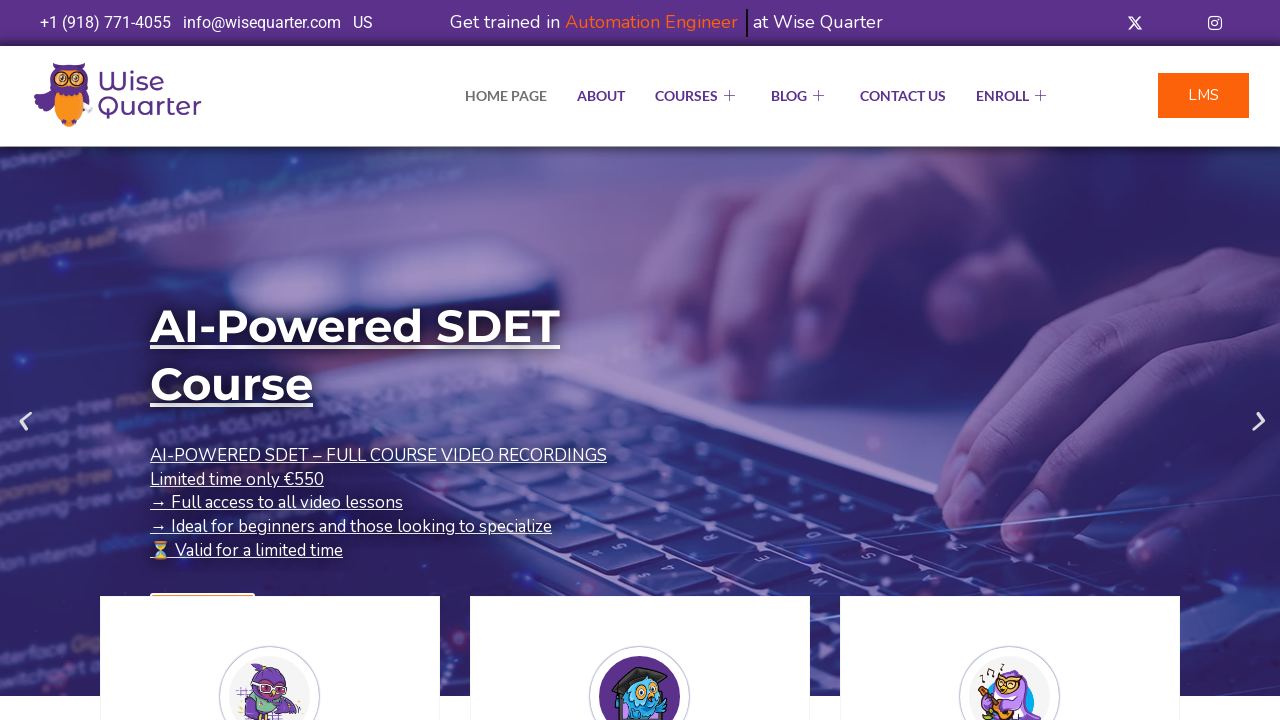

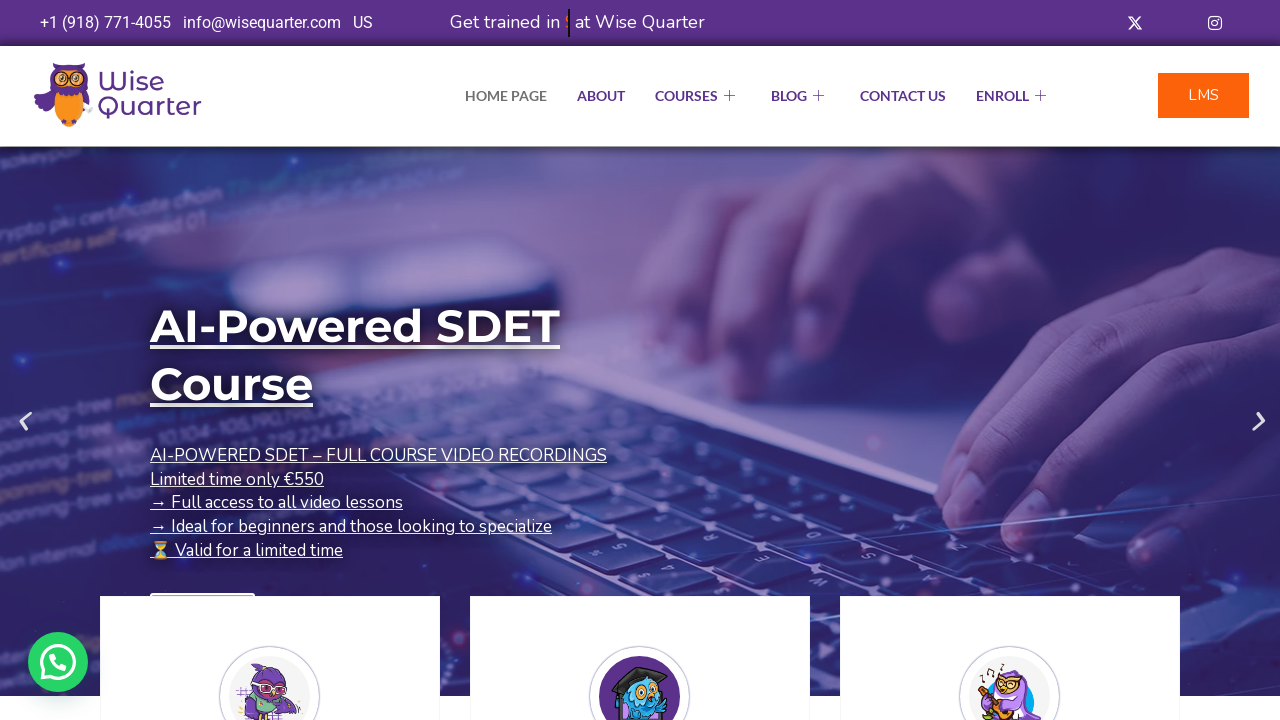